Tests right-click (context menu) functionality by right-clicking a button and verifying the result message appears

Starting URL: https://demoqa.com/buttons

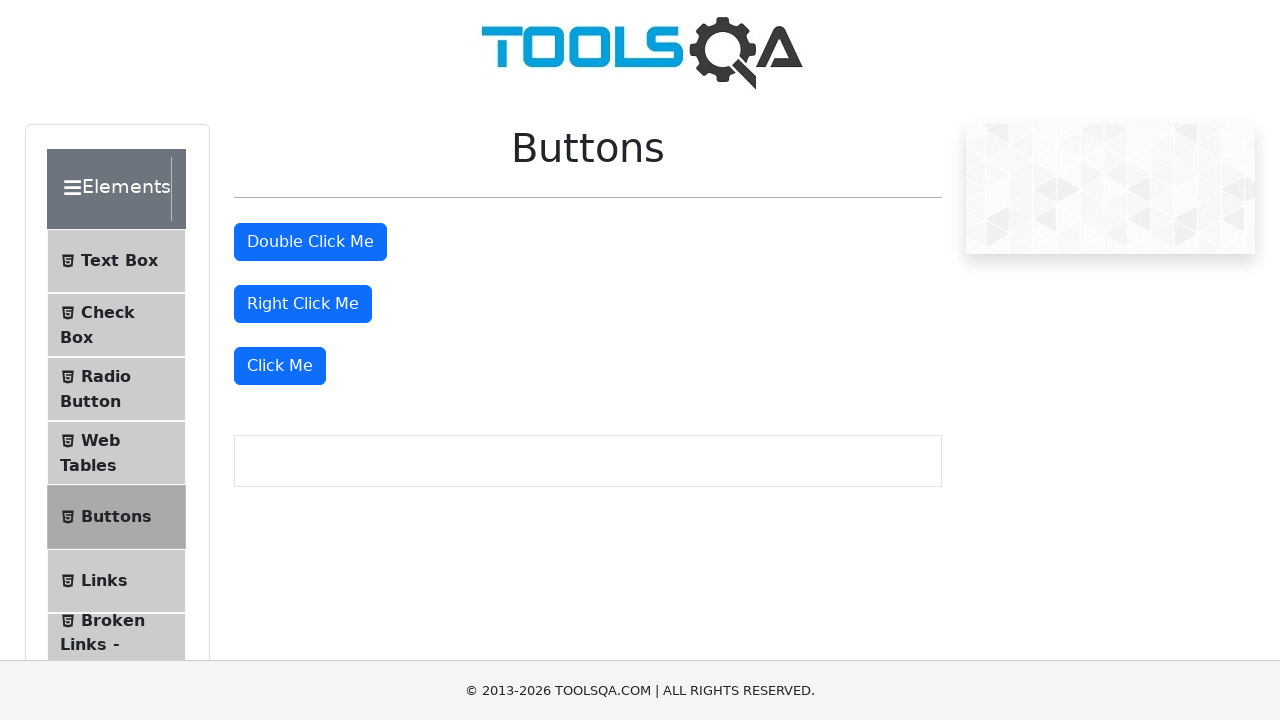

Right-clicked the 'Right Click Me' button at (303, 304) on #rightClickBtn
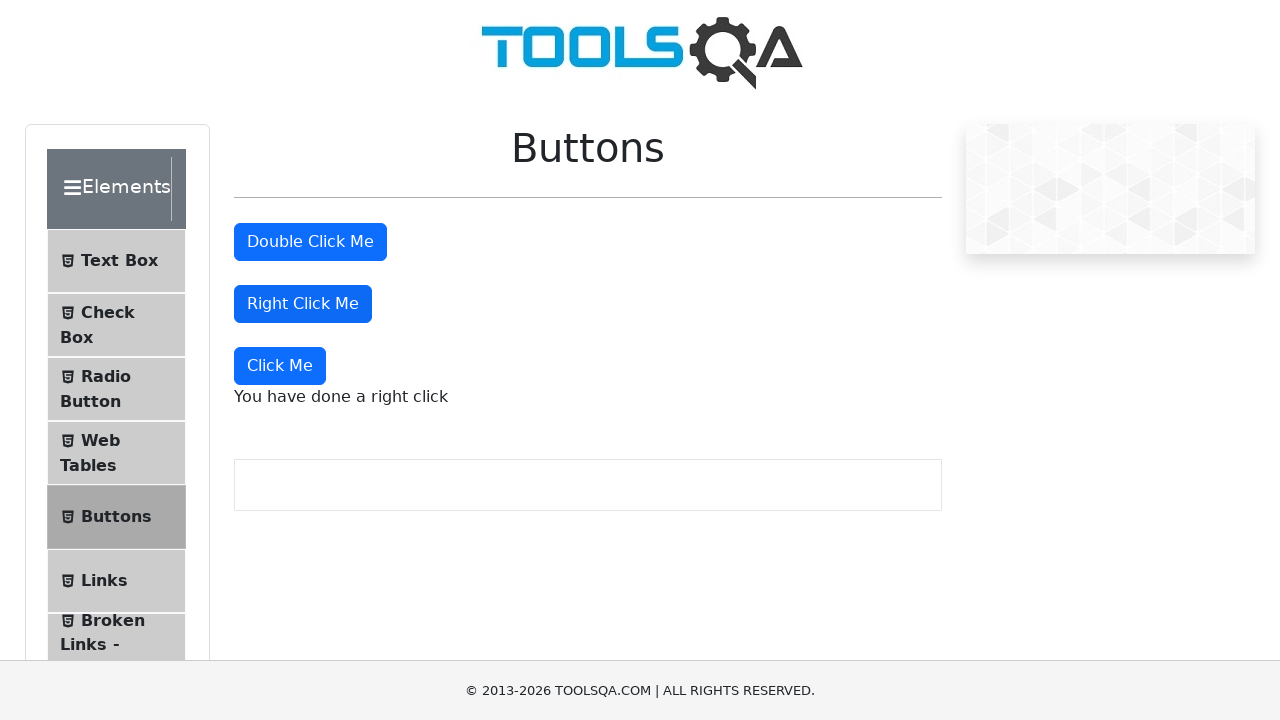

Right-click result message appeared
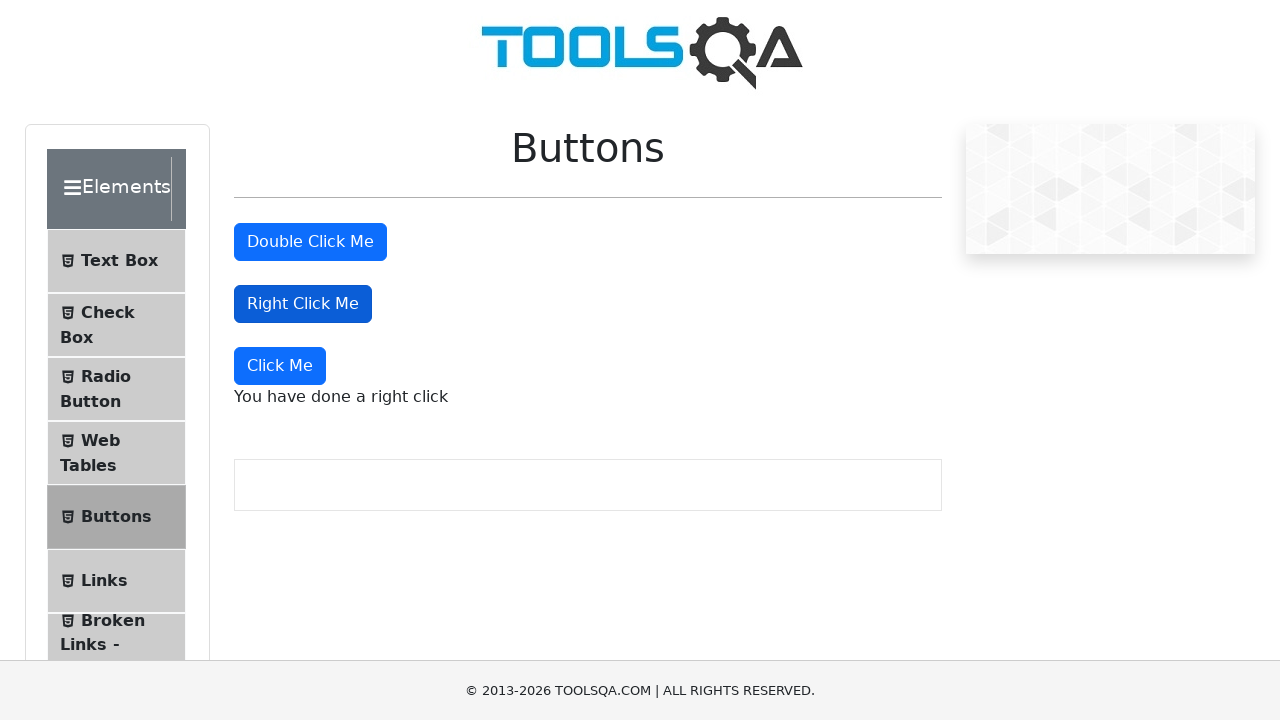

Verified right-click message text is correct
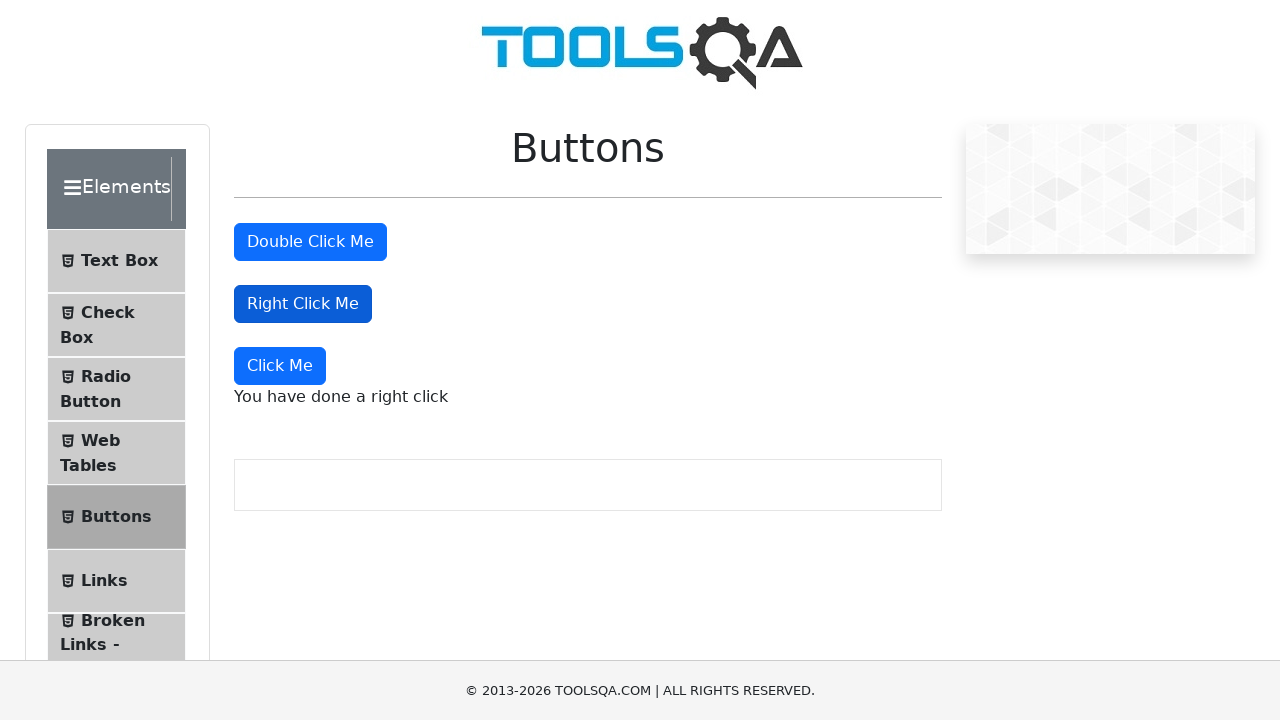

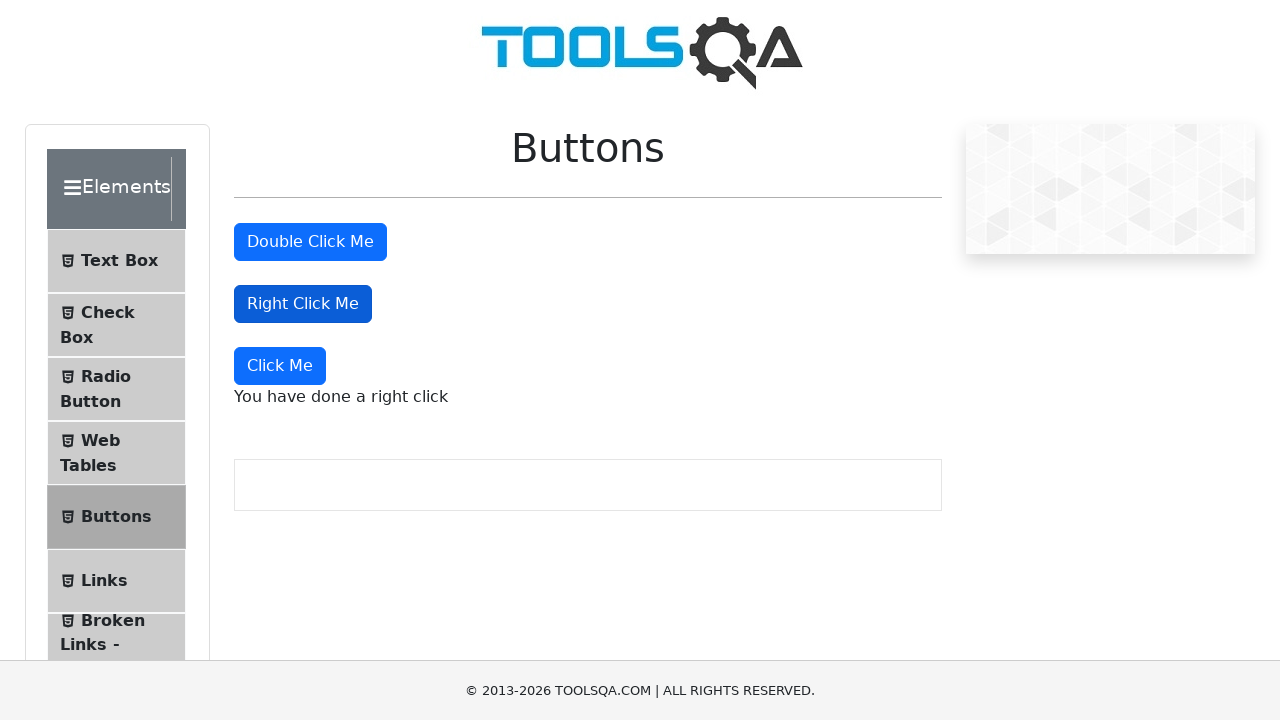